Tests interaction with iframes by filling input fields within frames using two different approaches - frame URL targeting and frame locator targeting

Starting URL: https://ui.vision/demo/webtest/frames/

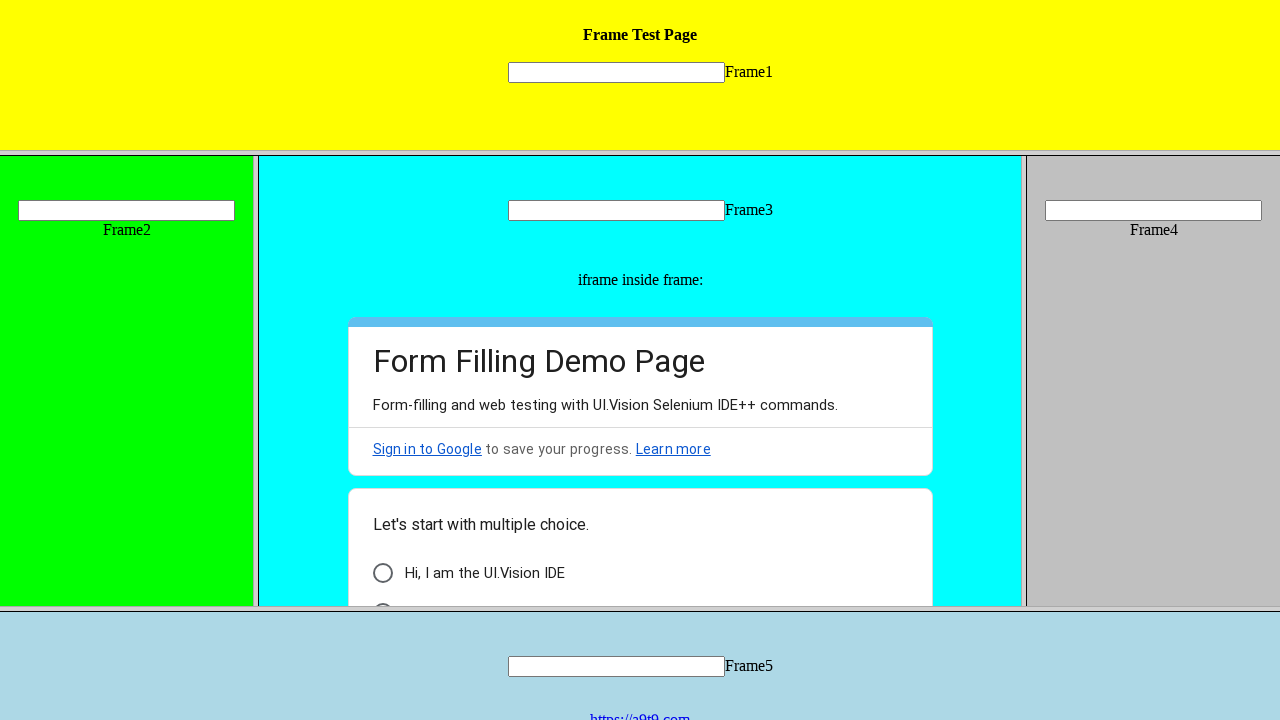

Located frame by URL 'https://ui.vision/demo/webtest/frames/frame_1.html'
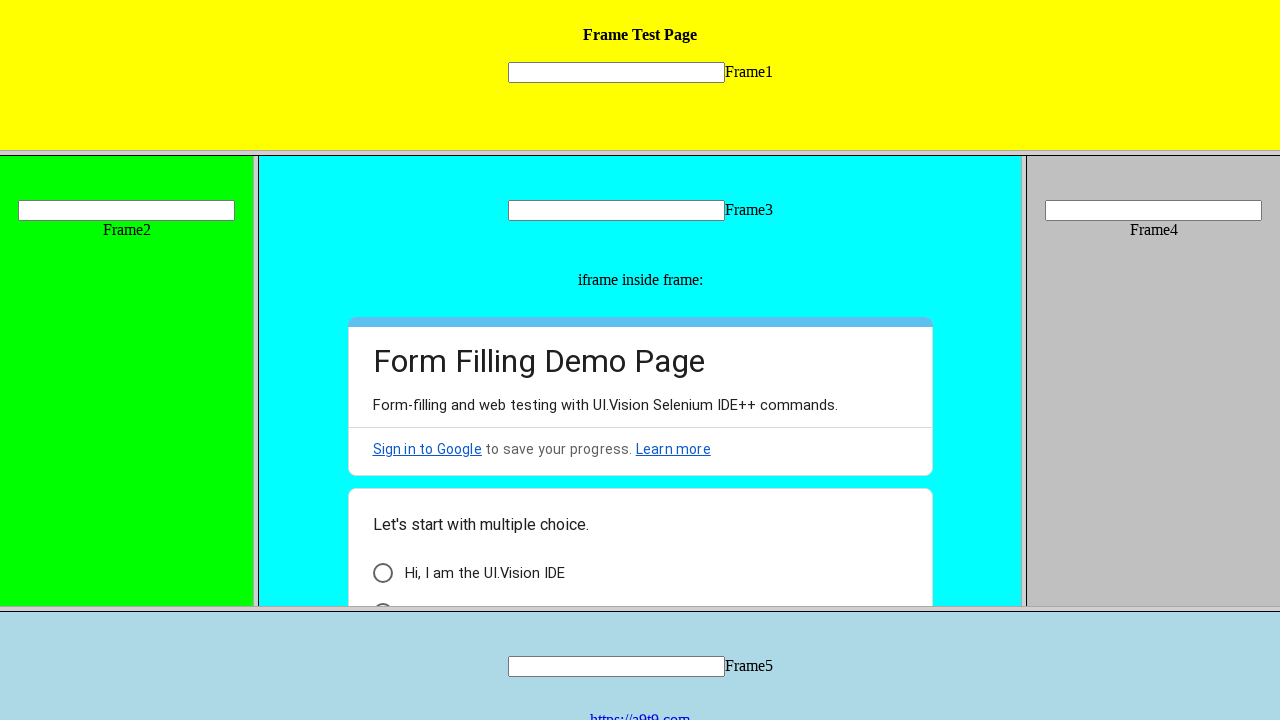

Filled input field in frame 1 with 'Hello' using frame URL targeting on //input[@name='mytext1']
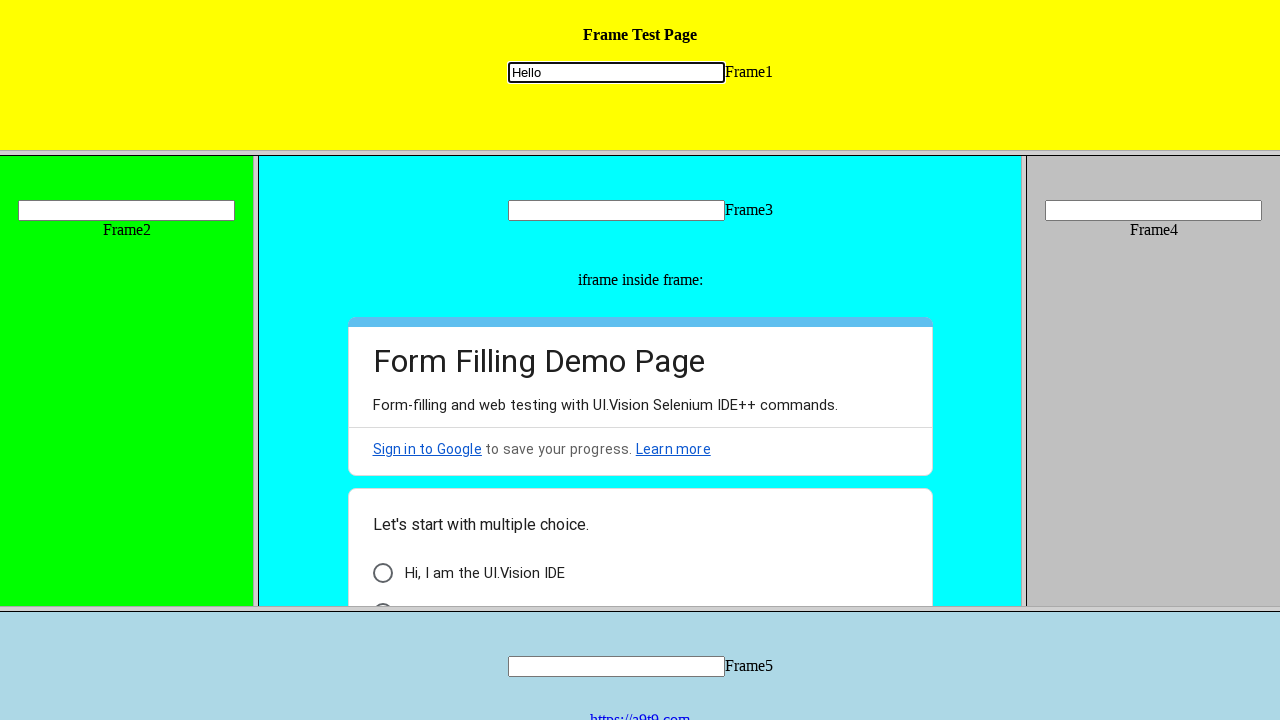

Filled input field in frame 1 with 'Hari' using frame locator targeting on frame[src='frame_1.html'] >> internal:control=enter-frame >> xpath=//input[@name
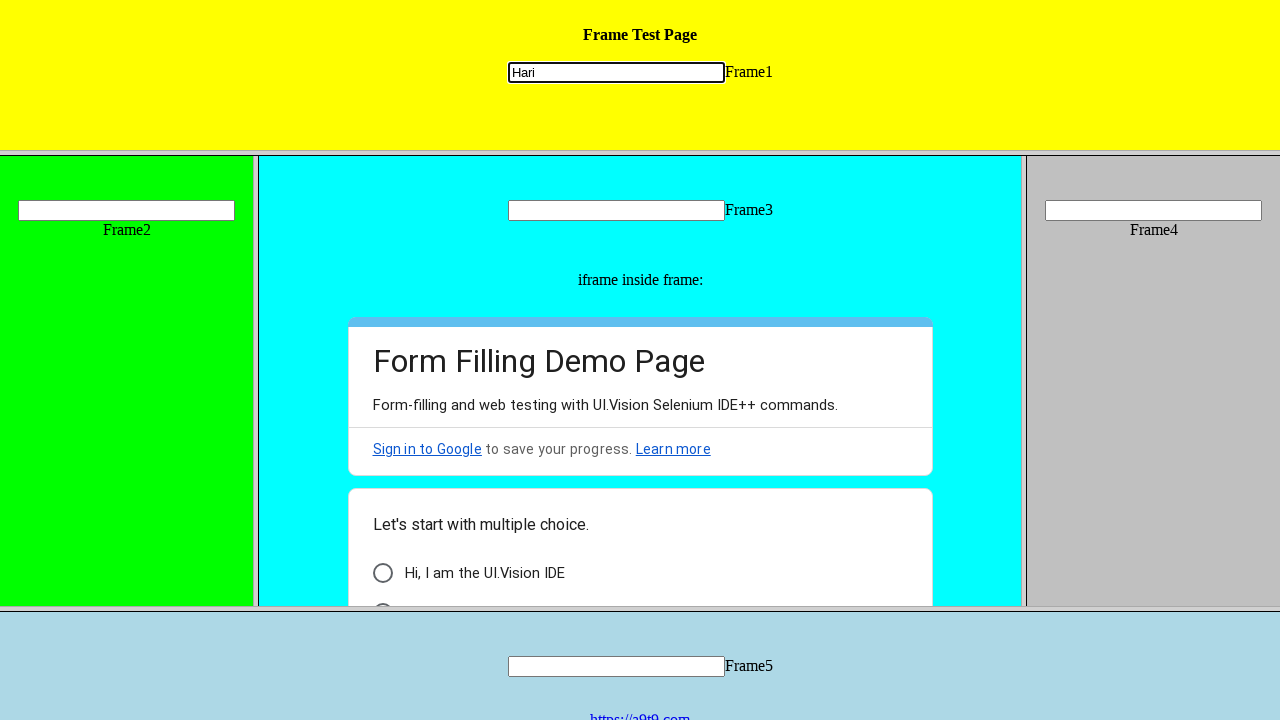

Waited 3 seconds for actions to complete
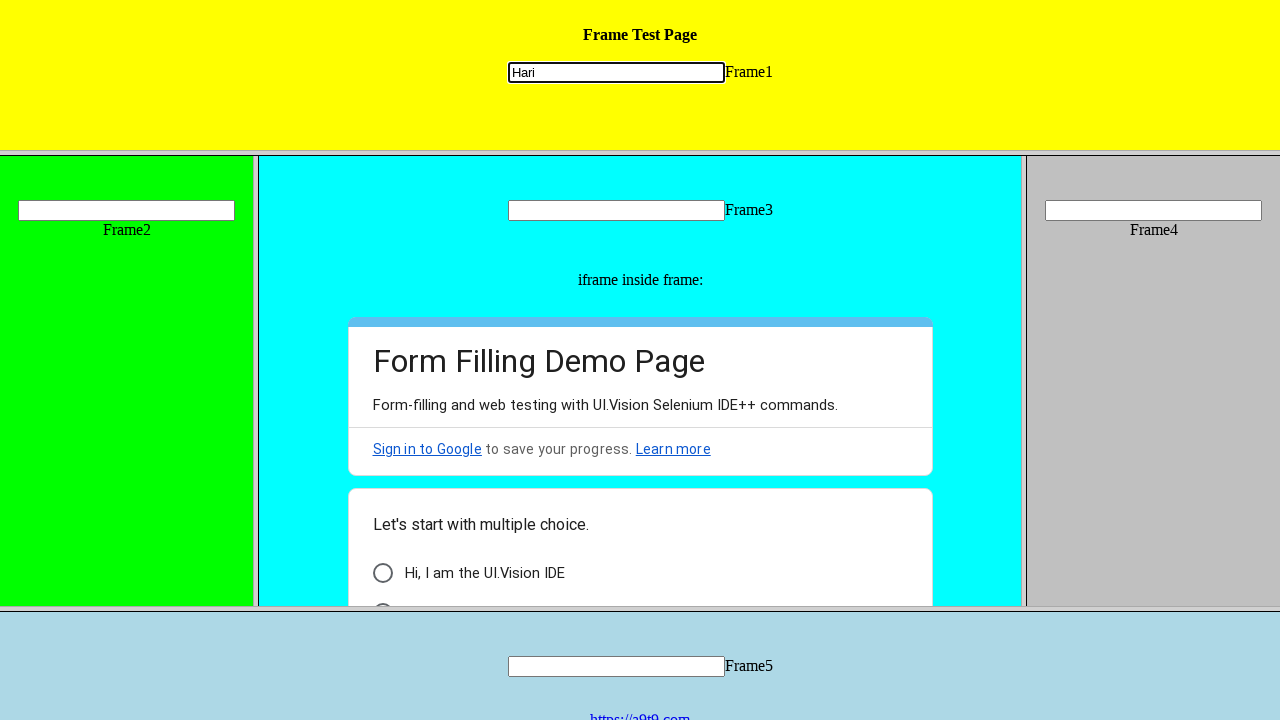

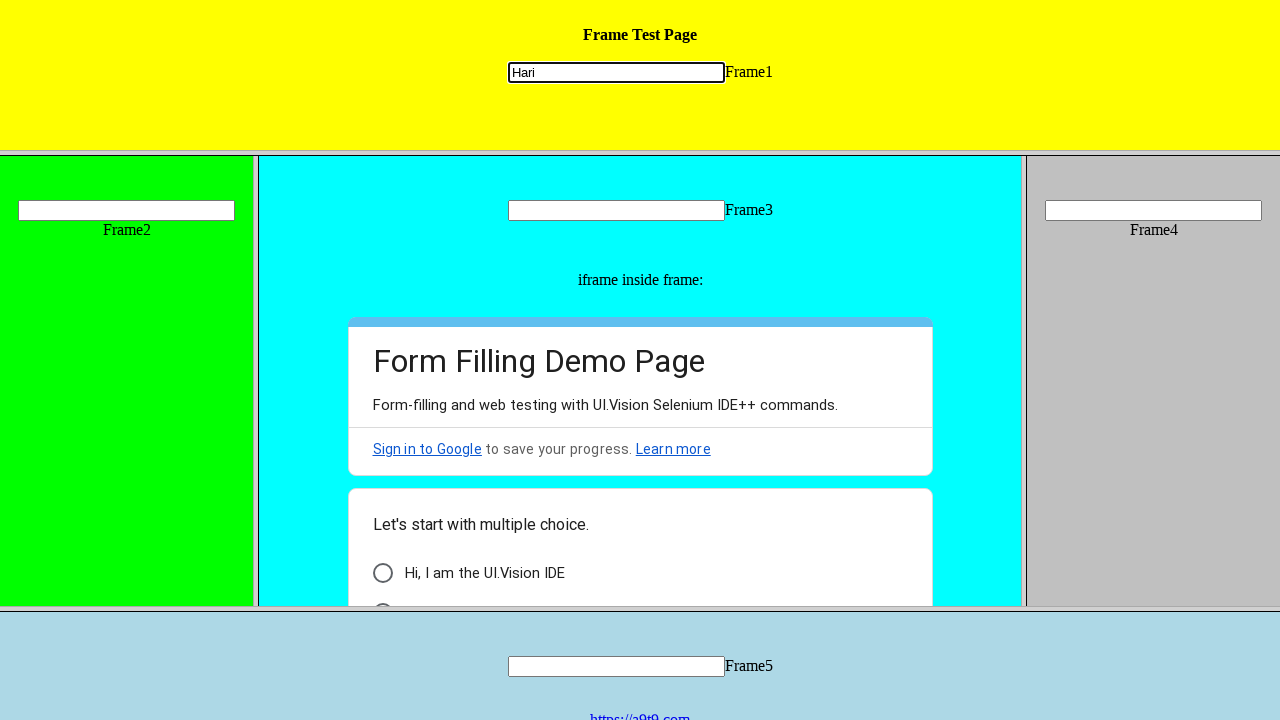